Tests window handling functionality by navigating to a page with multiple windows and switching between them

Starting URL: https://the-internet.herokuapp.com/

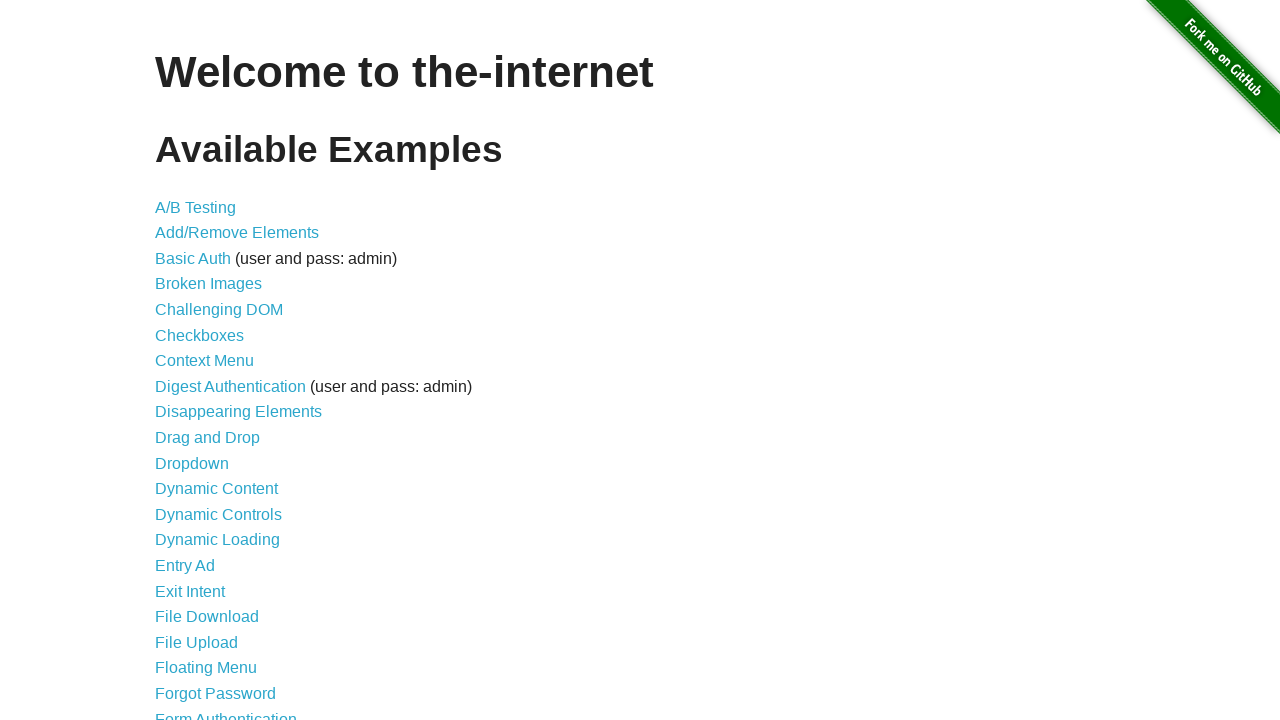

Clicked on the windows link at (218, 369) on a[href*='windows']
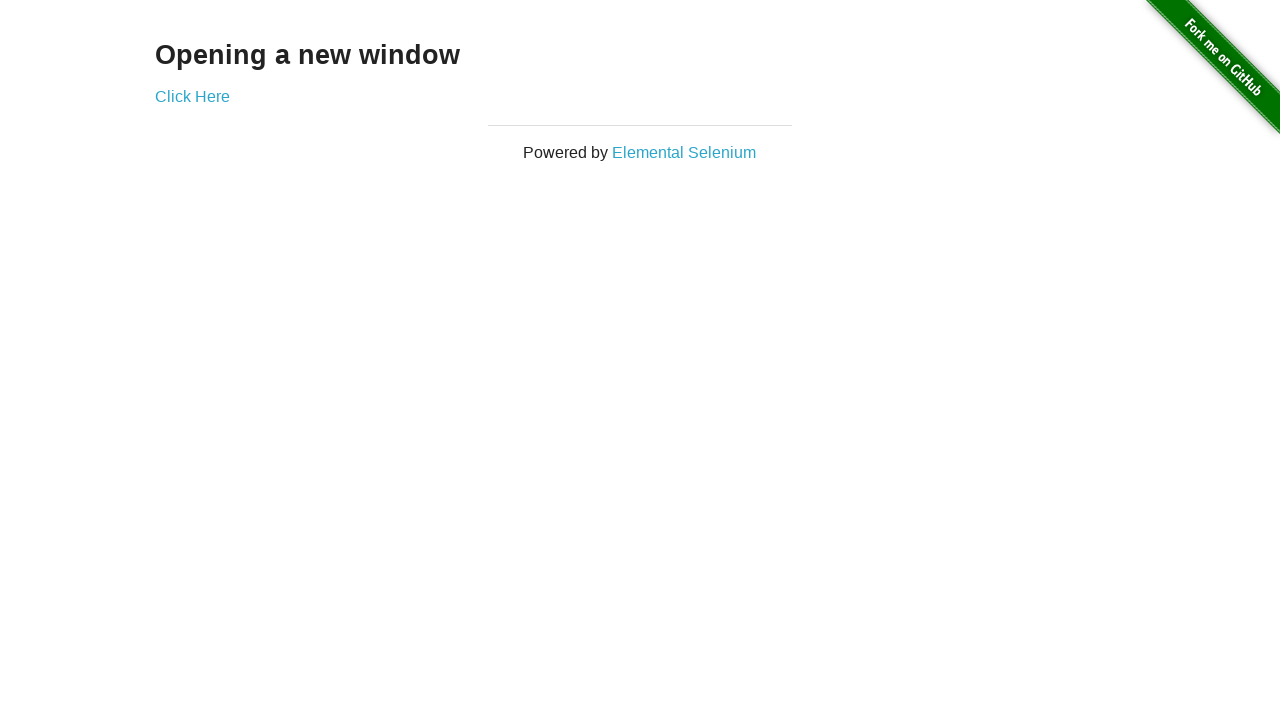

Waited for 'Click Here' link to appear
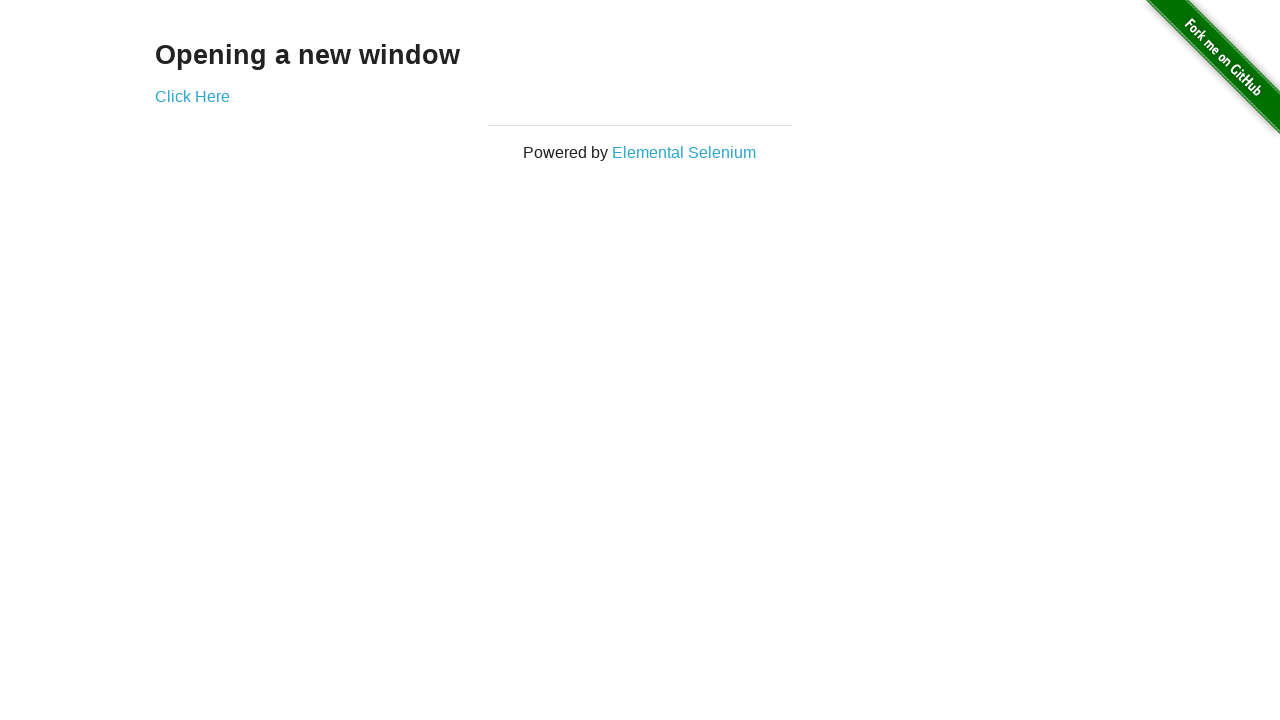

Clicked 'Click Here' link to open new window at (192, 96) on xpath=//a[contains(text(),'Click Here')]
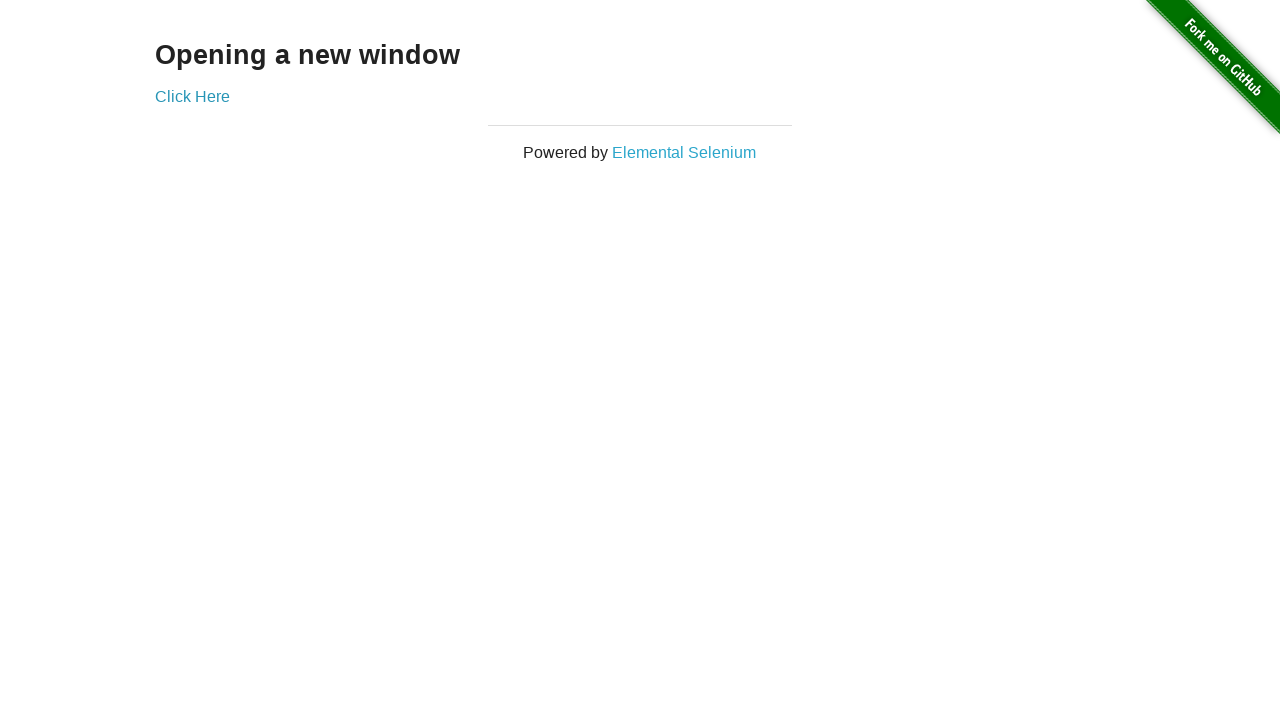

Waited 1000ms for new window to open
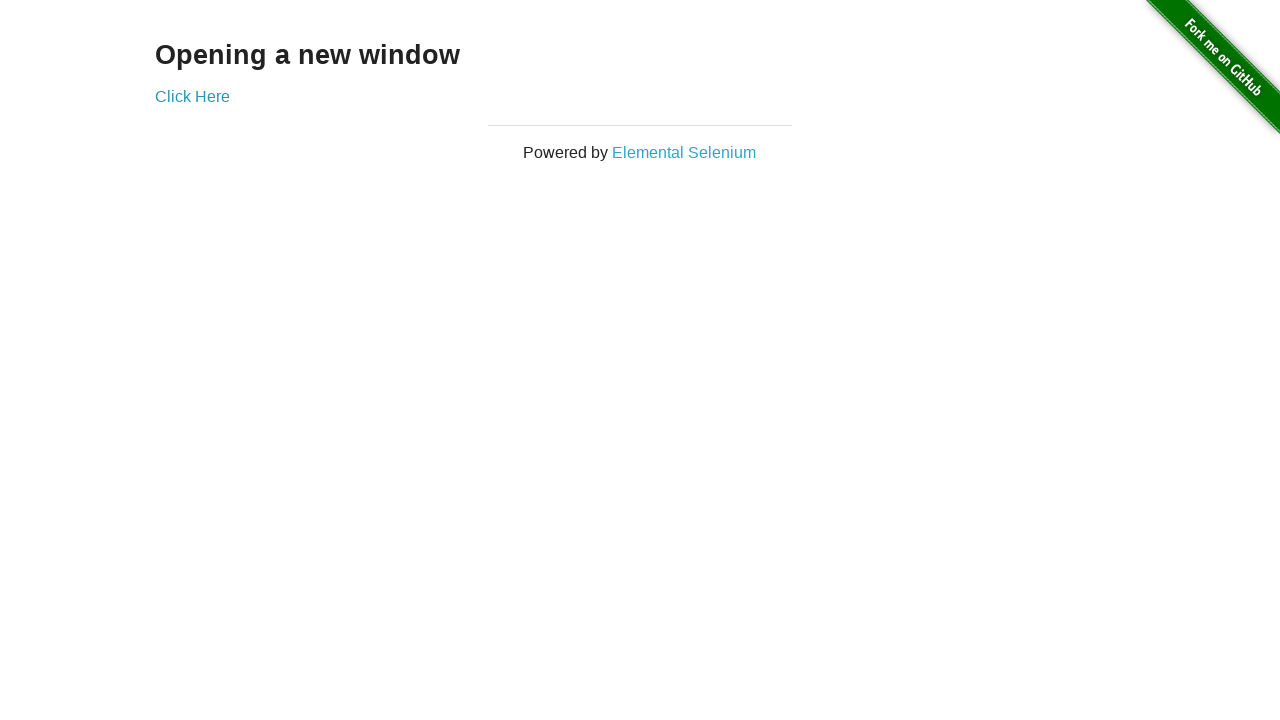

Retrieved all open pages/windows from context
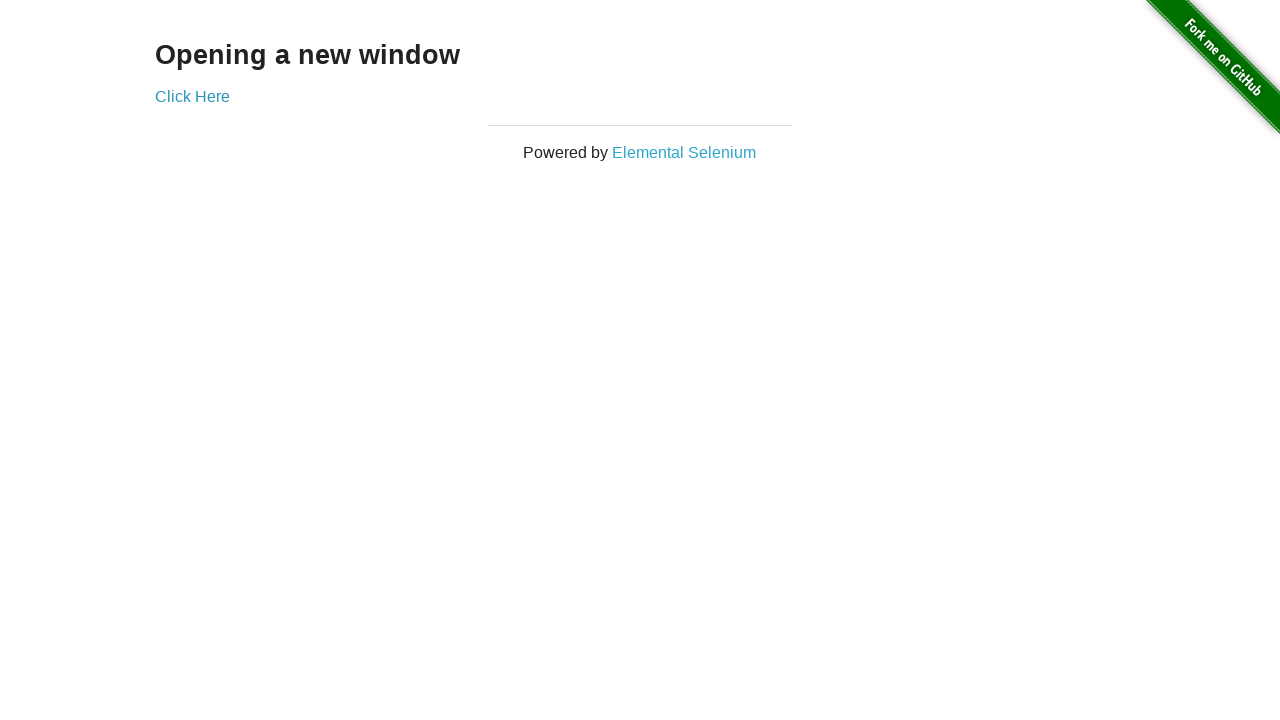

Printed URL of page: https://the-internet.herokuapp.com/windows
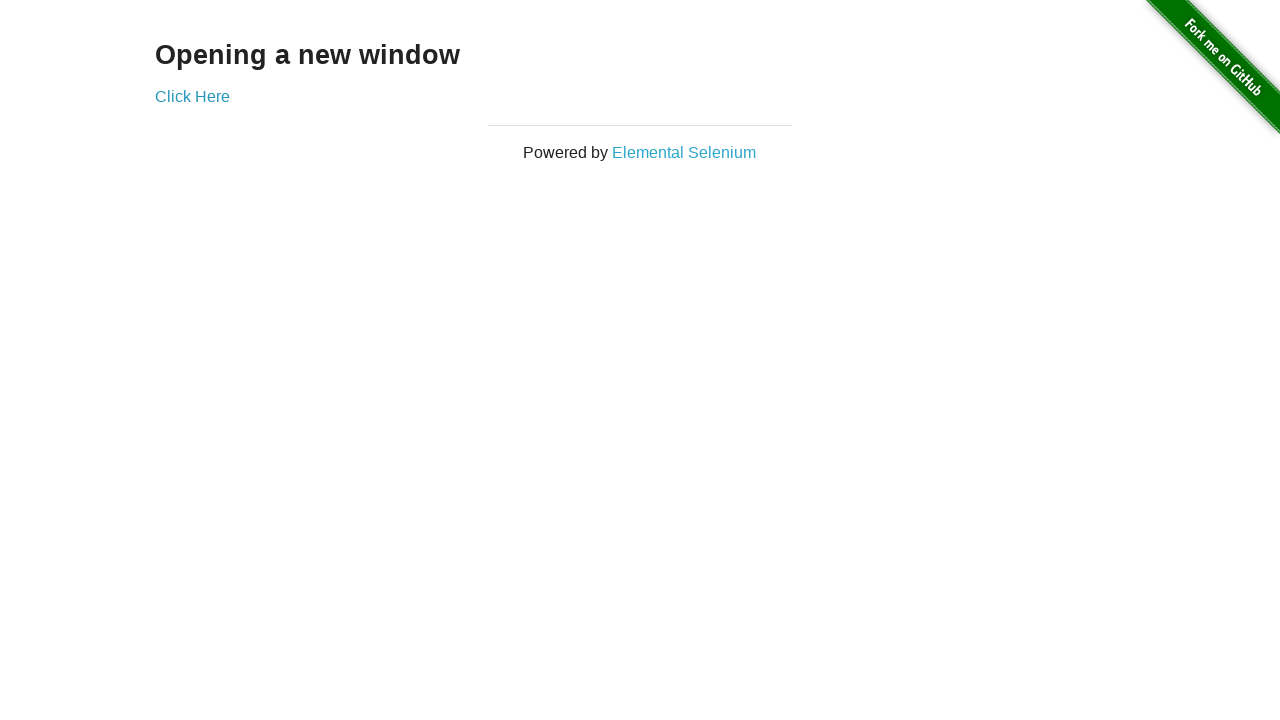

Printed URL of page: https://the-internet.herokuapp.com/windows/new
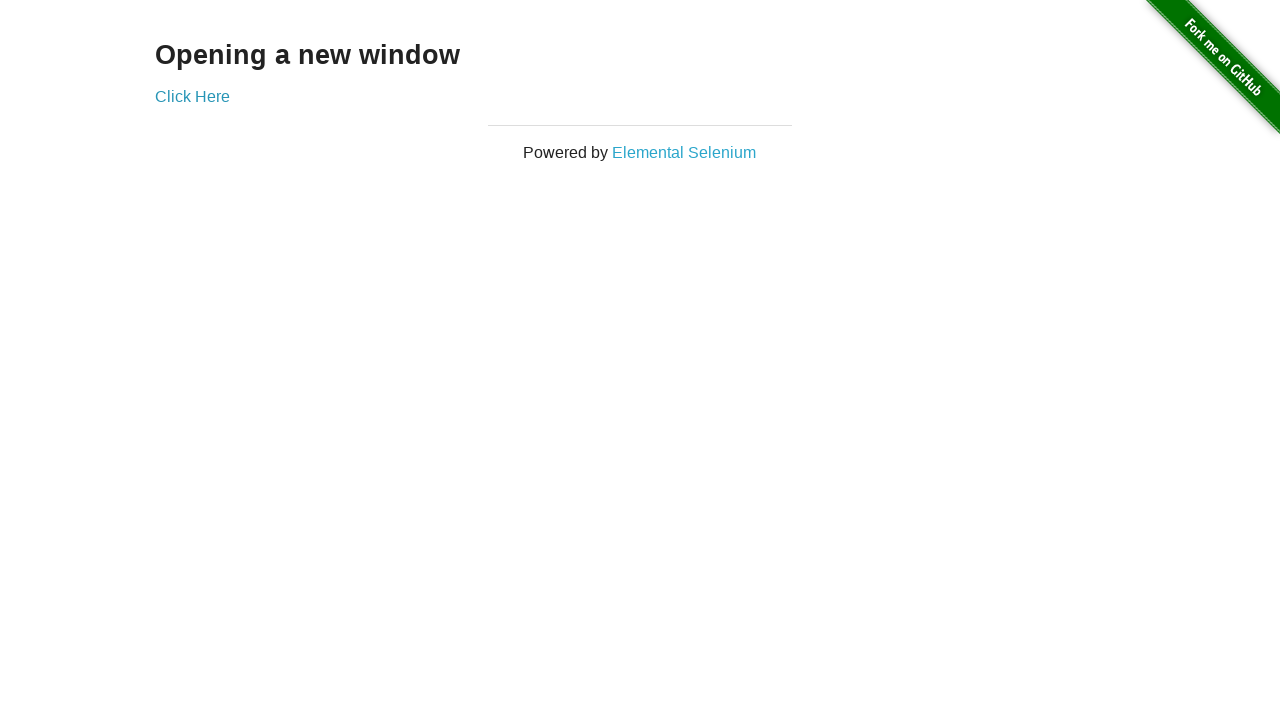

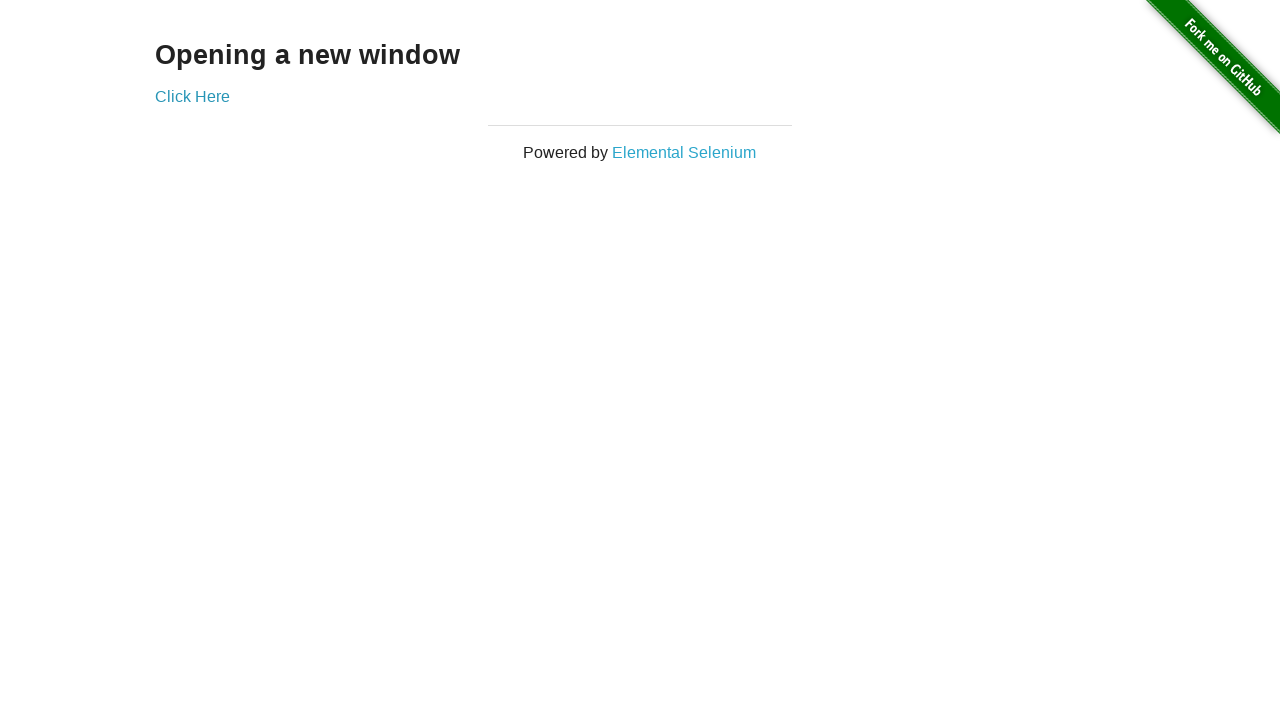